Navigates to the OpenXcell website and verifies that the page loads with links present on the page.

Starting URL: https://www.openxcell.com/

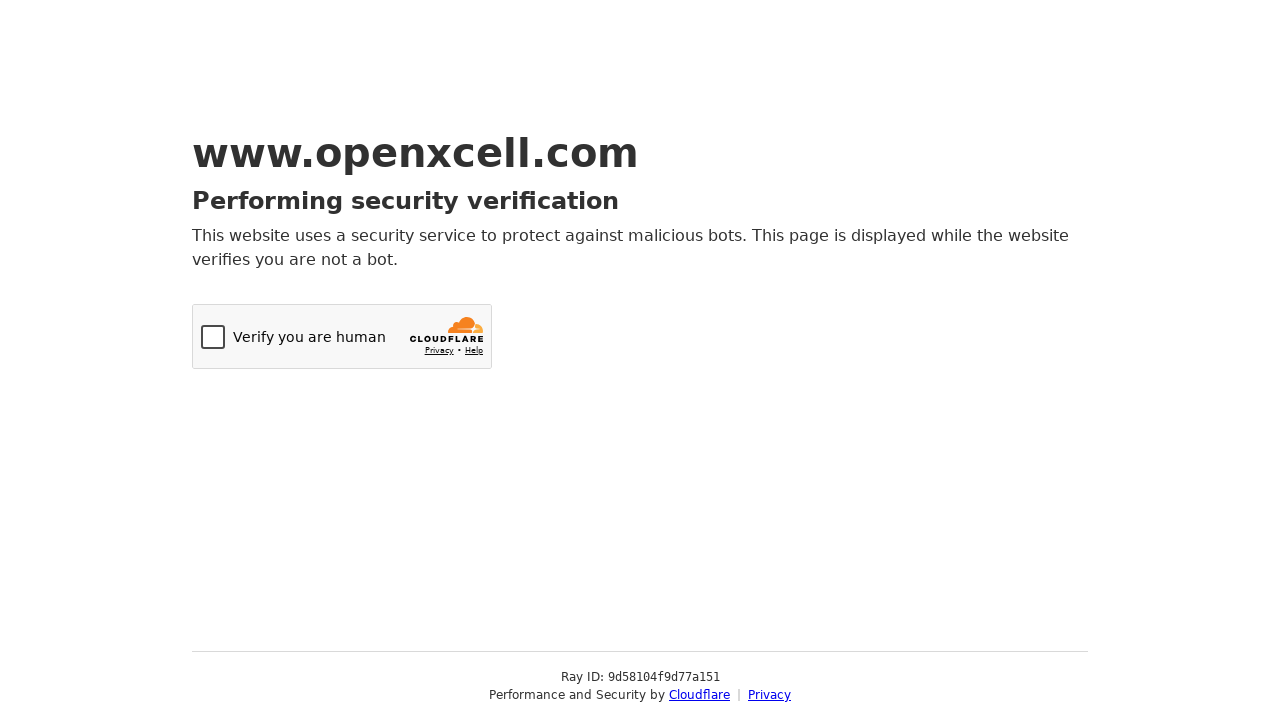

Navigated to OpenXcell website
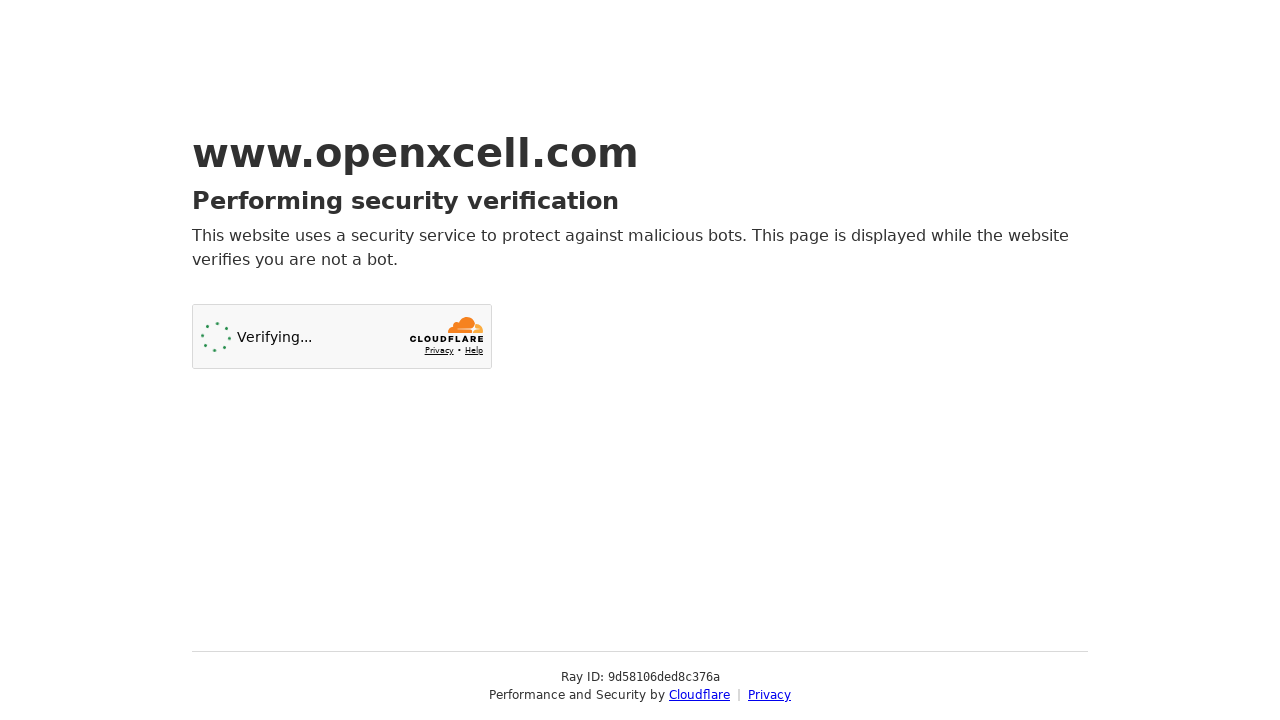

Page DOM content fully loaded
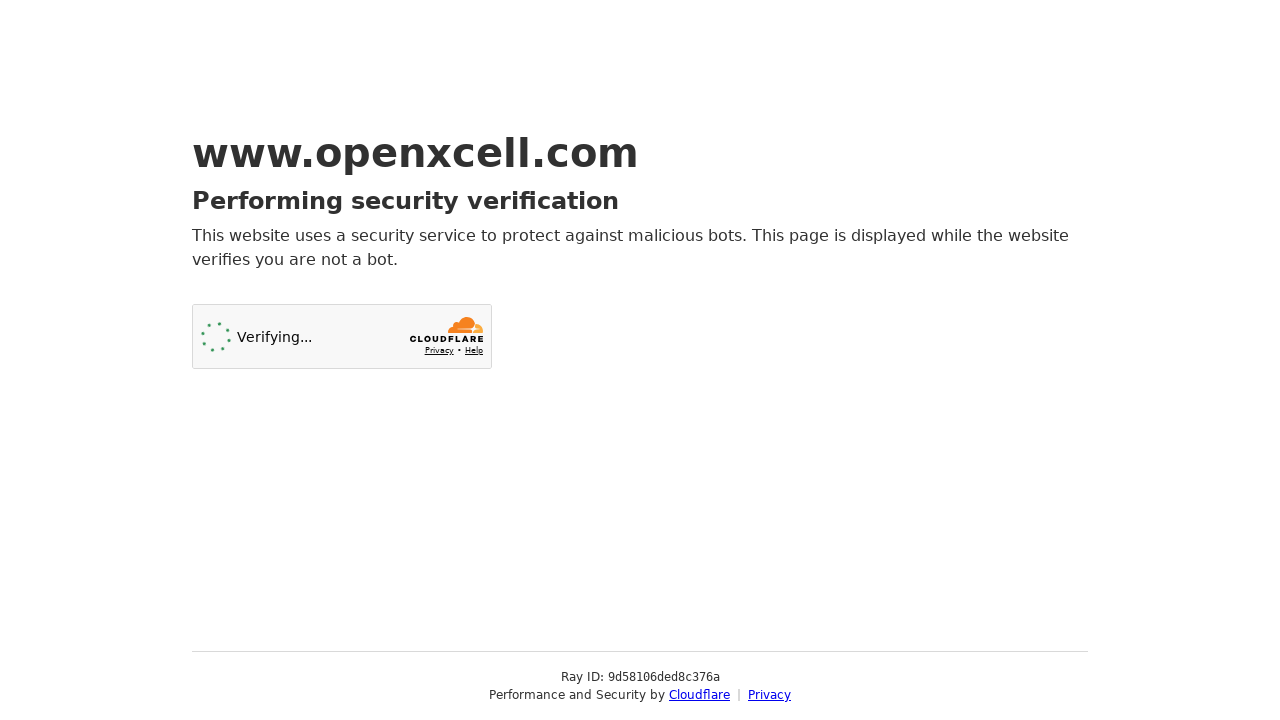

Verified that links are present on the page
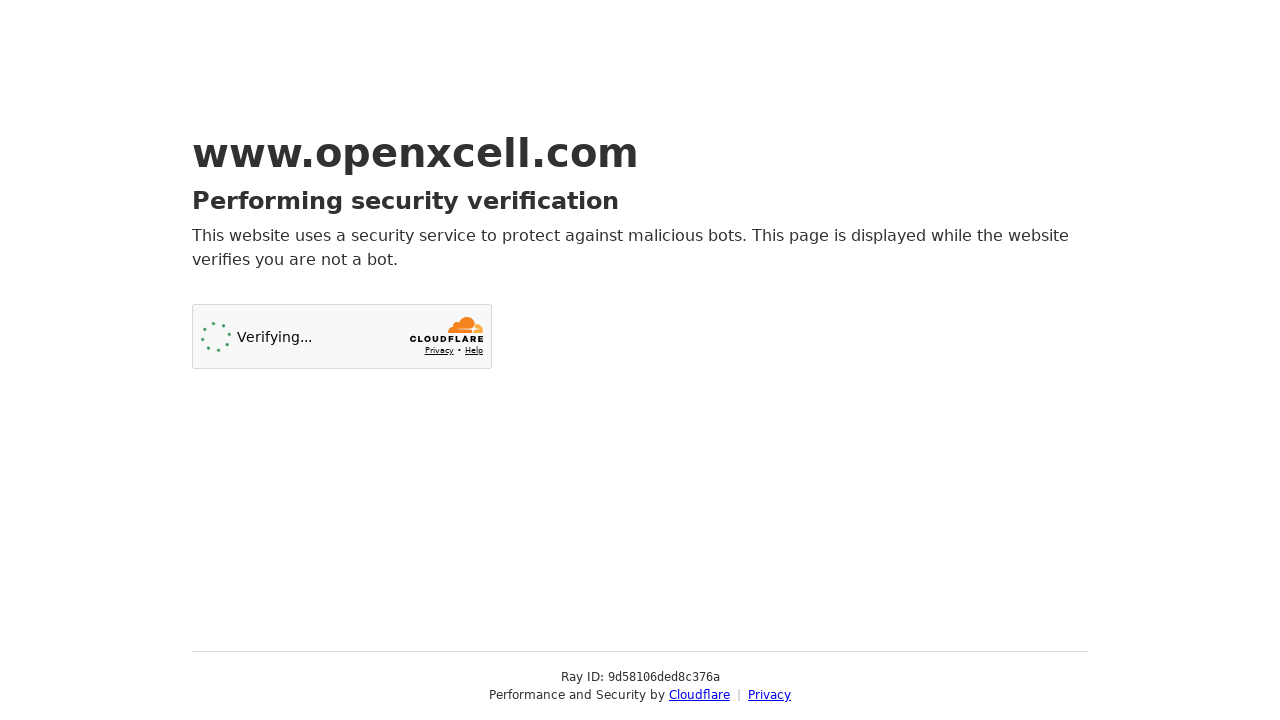

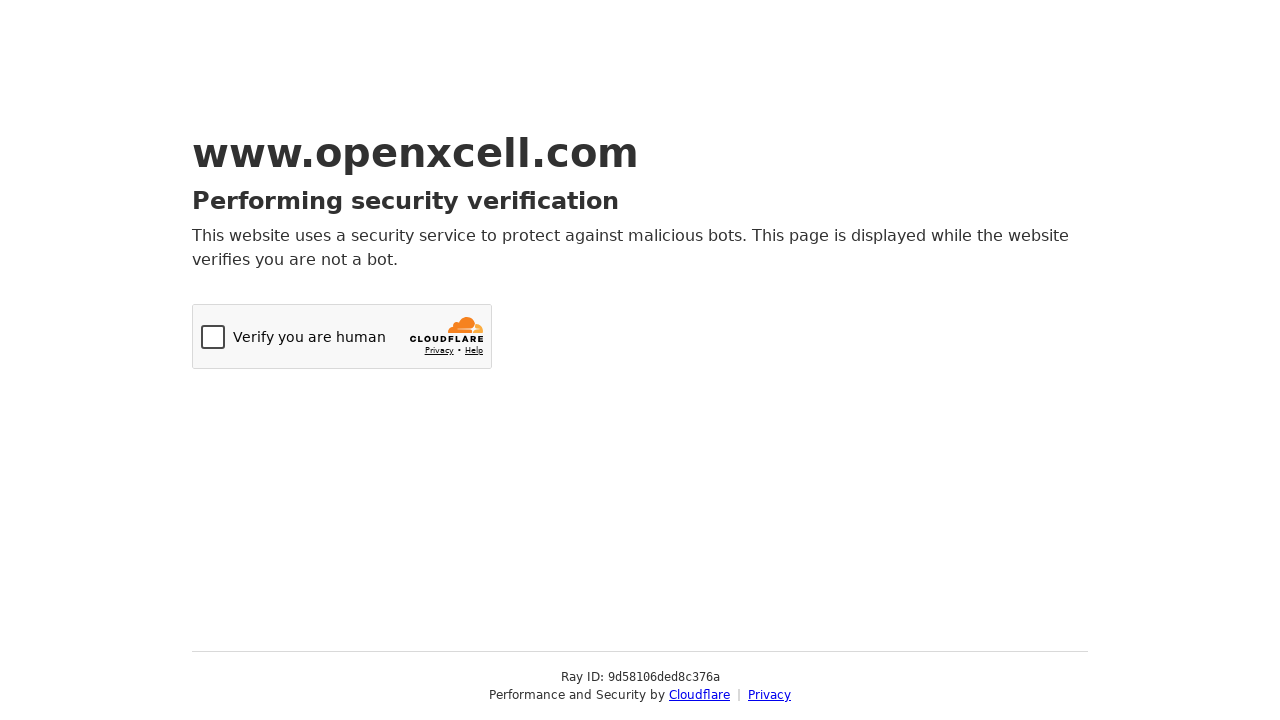